Tests right-click context menu functionality by performing a right-click action on a button element

Starting URL: https://swisnl.github.io/jQuery-contextMenu/demo.html

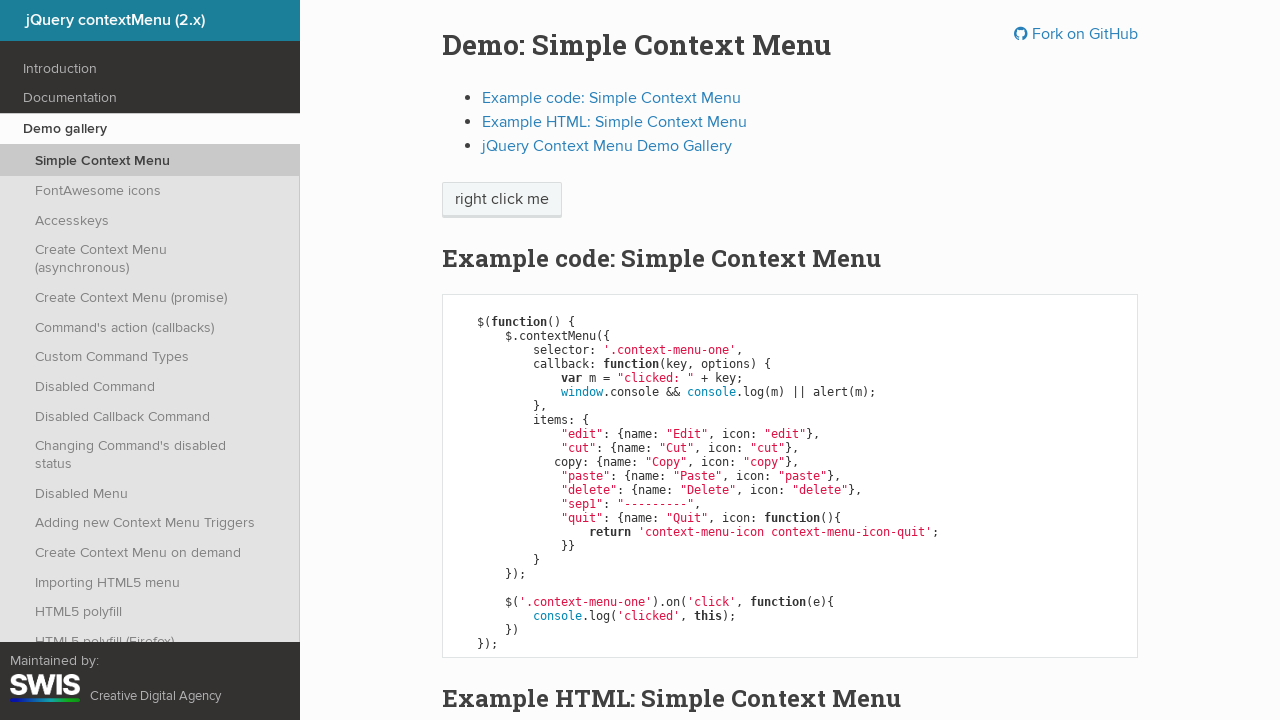

Located the context menu button element
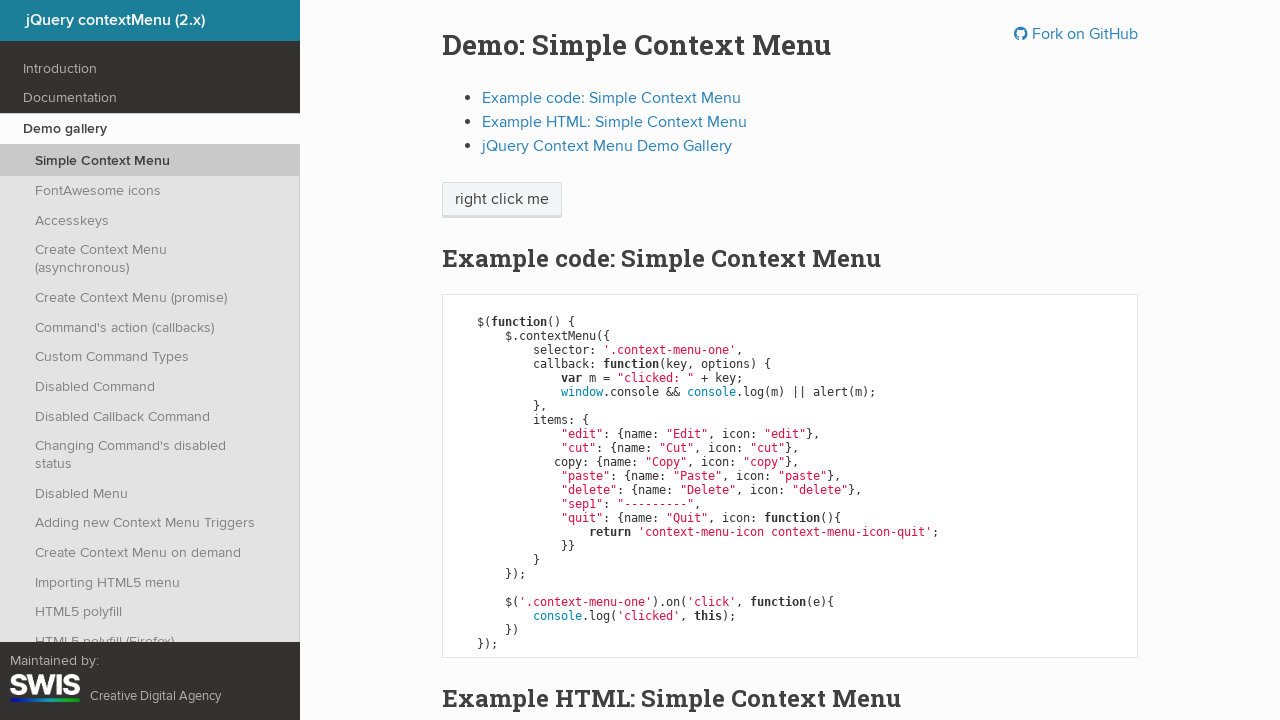

Right-clicked on the context menu button at (502, 200) on xpath=//span[@class='context-menu-one btn btn-neutral']
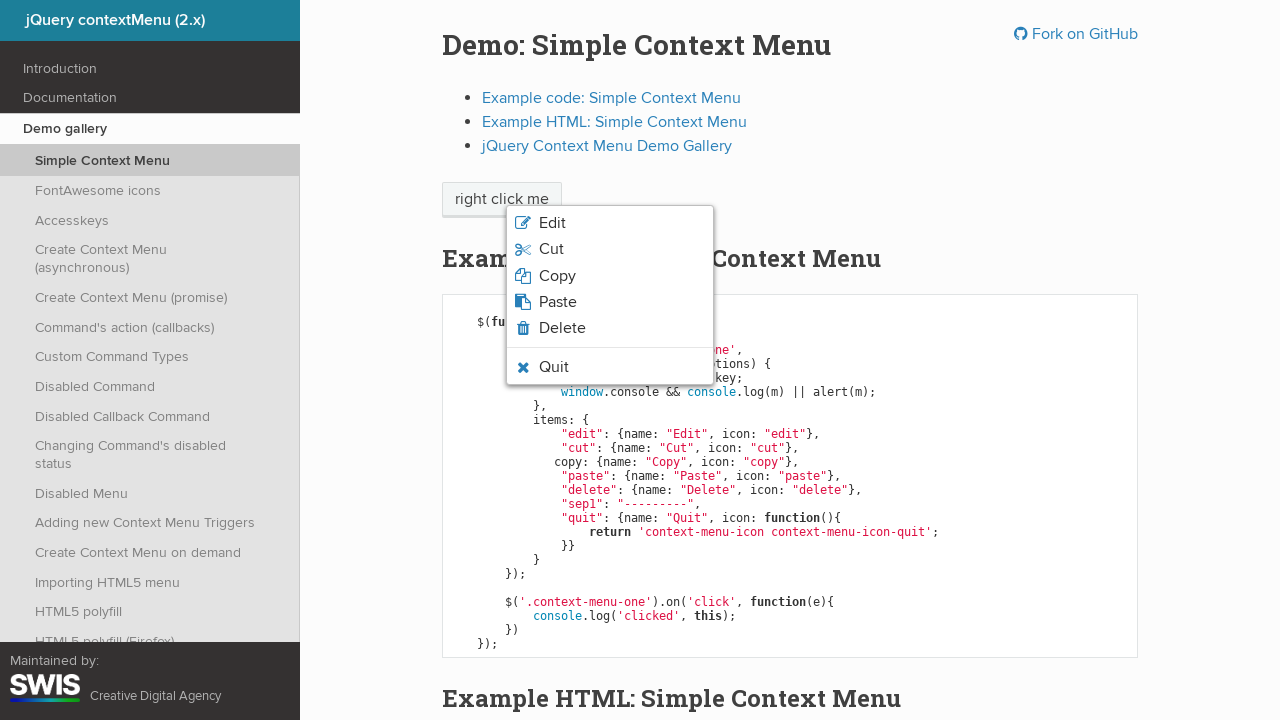

Waited for context menu to appear
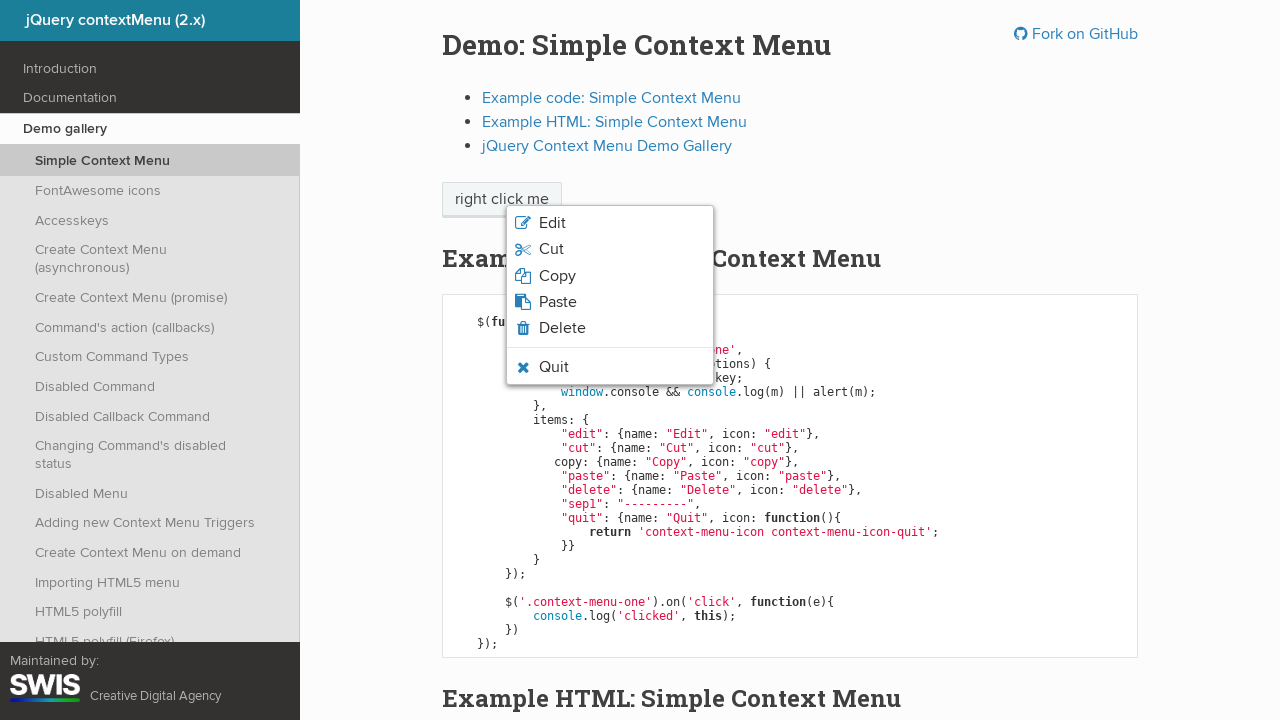

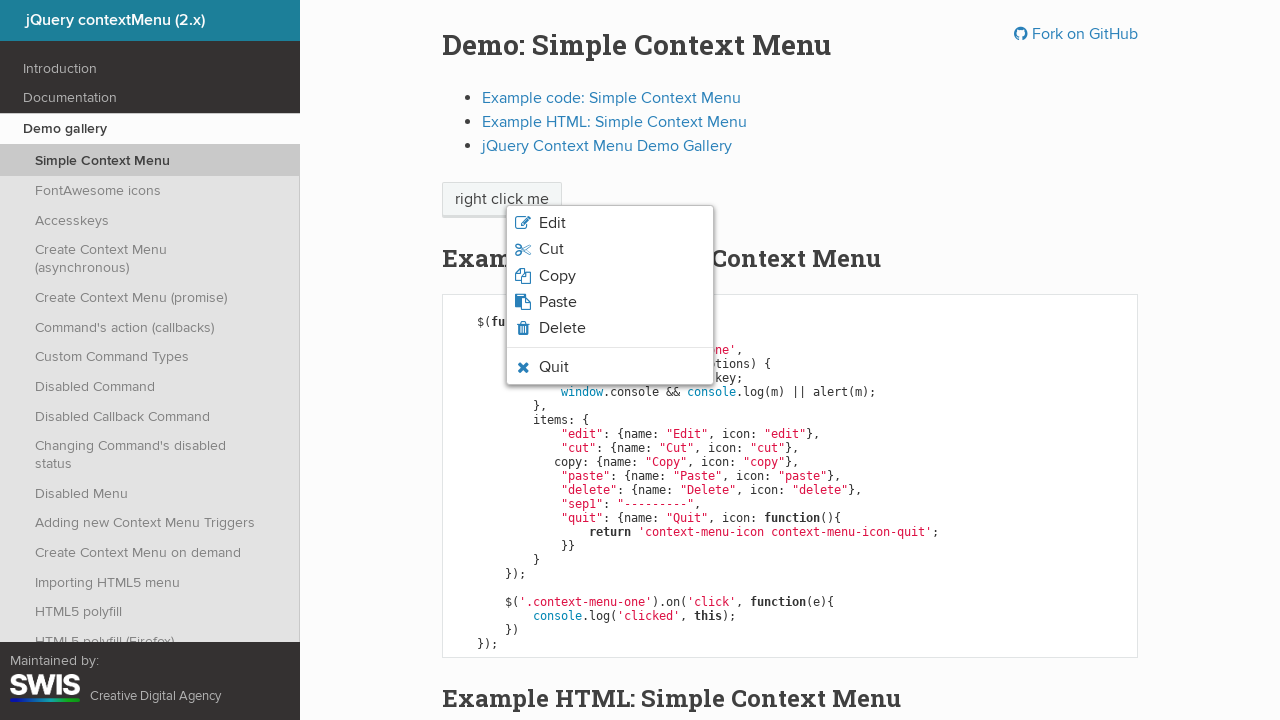